Tests drag and drop functionality by dragging an element and dropping it onto a target area, then verifying the drop was successful

Starting URL: https://demoqa.com/droppable

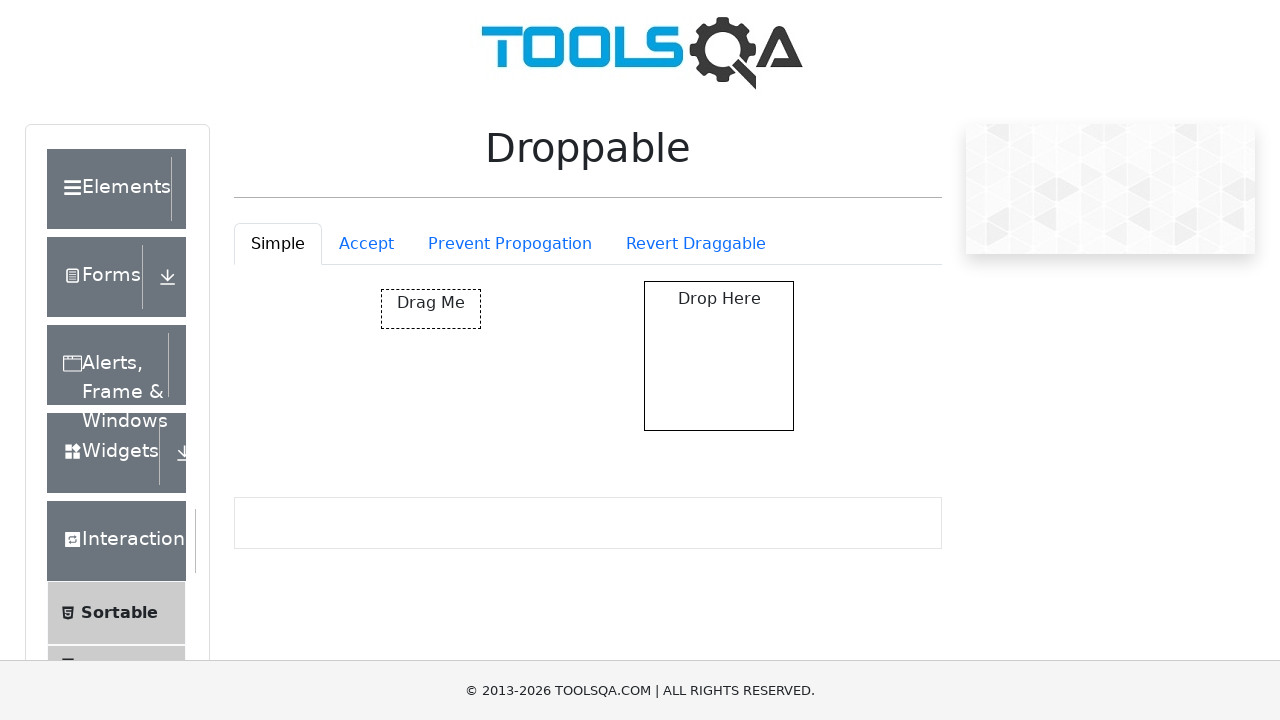

Located the draggable element
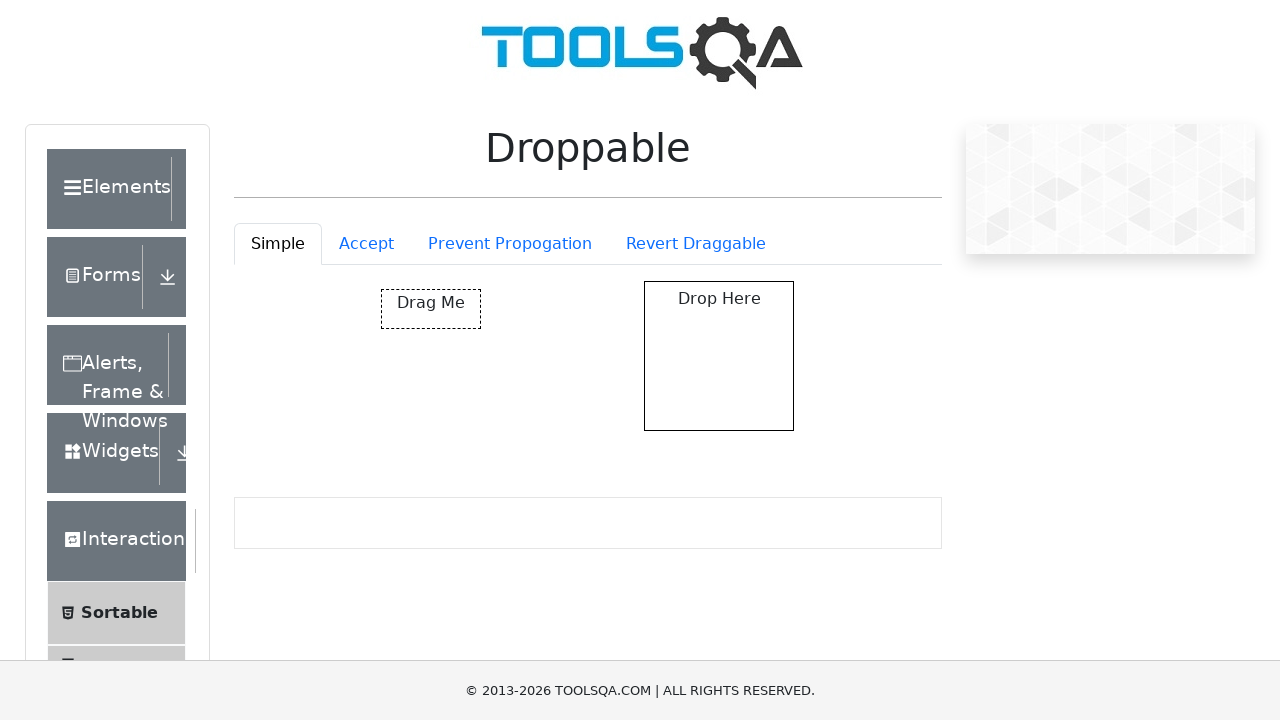

Located the droppable target area
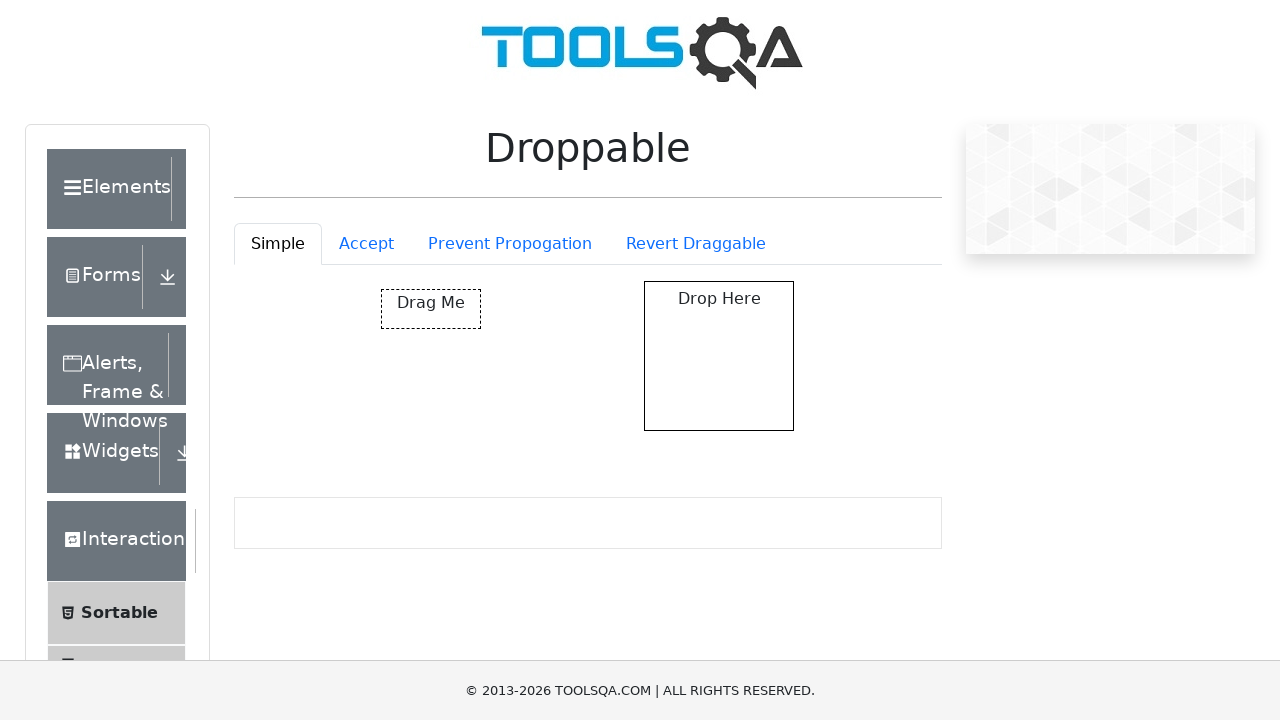

Dragged the element and dropped it onto the target area at (719, 356)
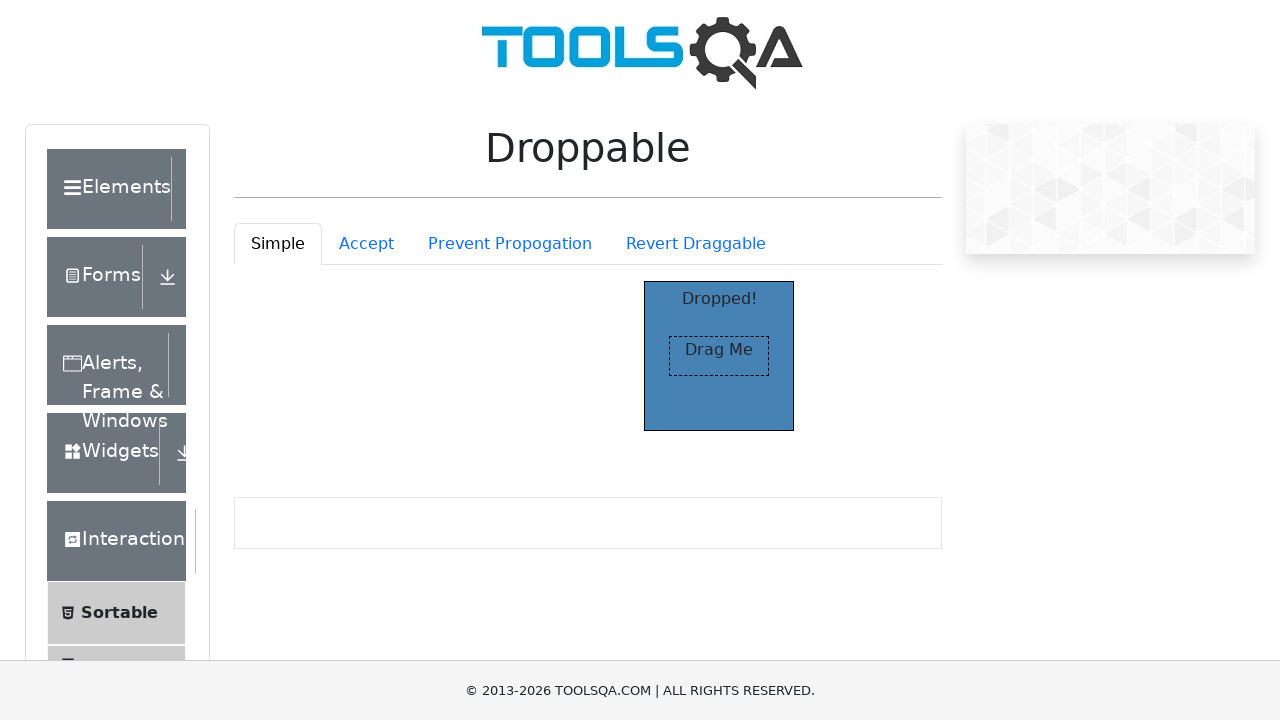

Located the confirmation text element
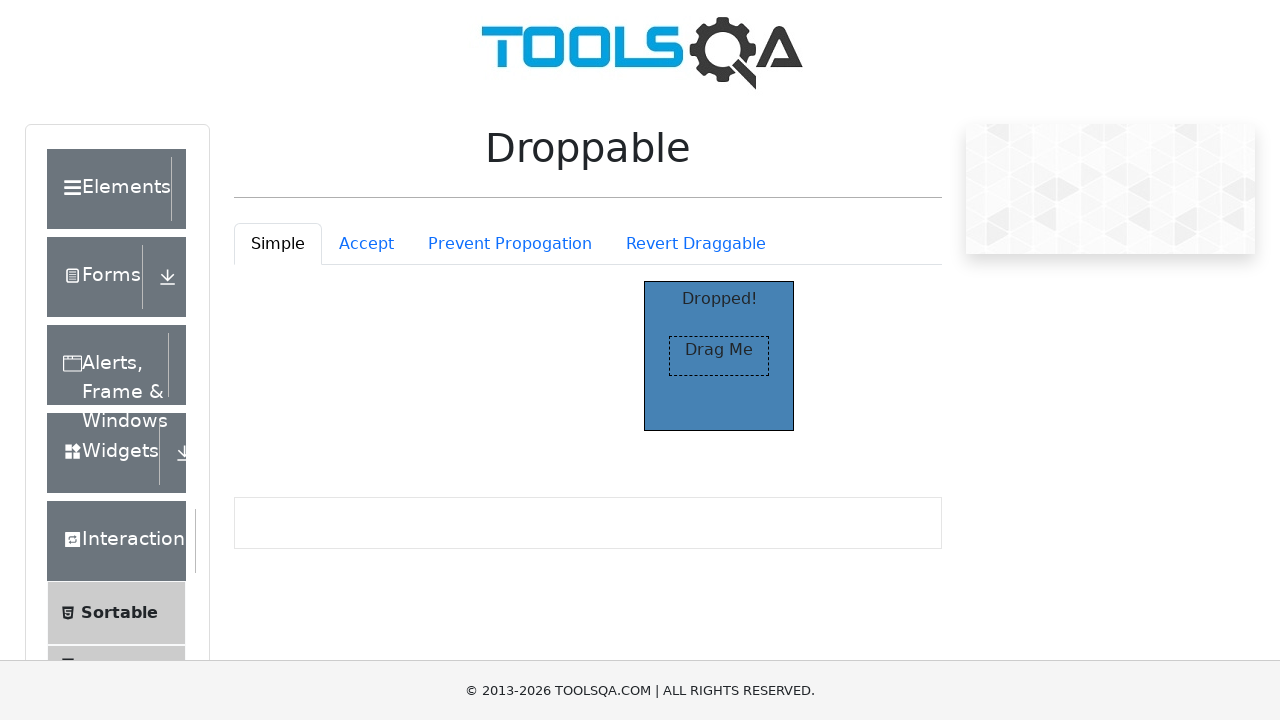

Verified that the drop was successful - text changed to 'Dropped!'
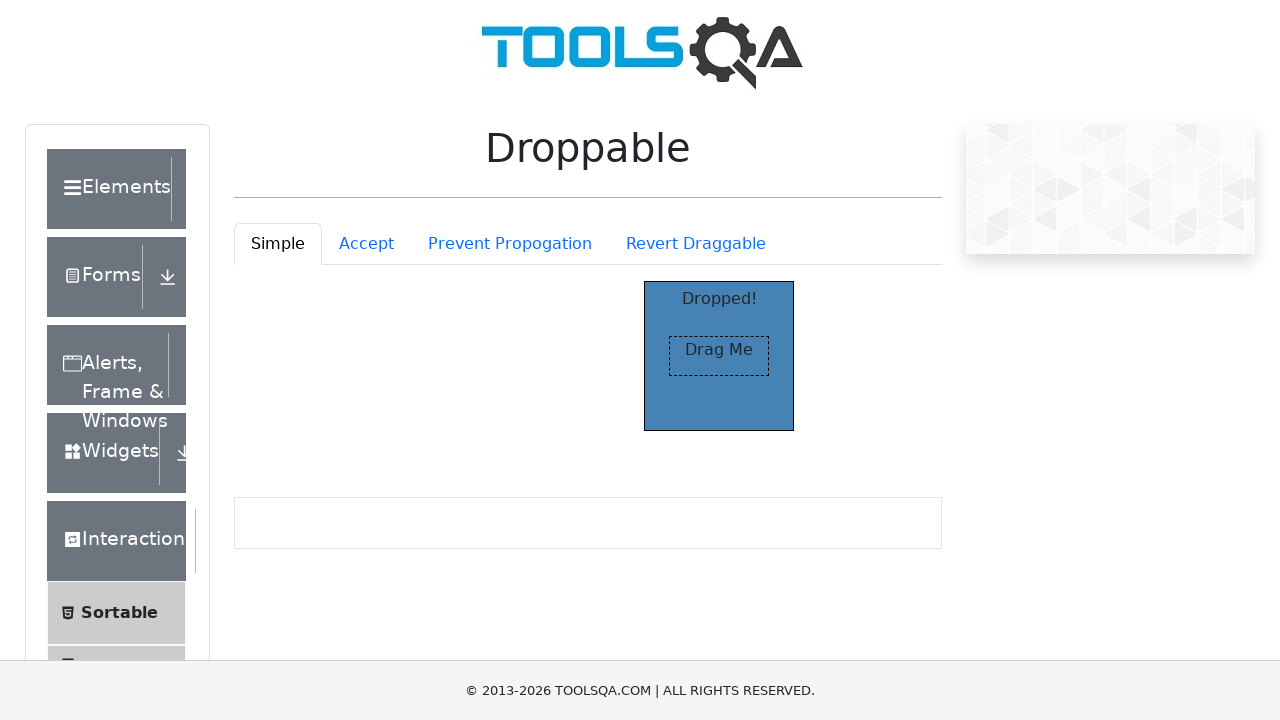

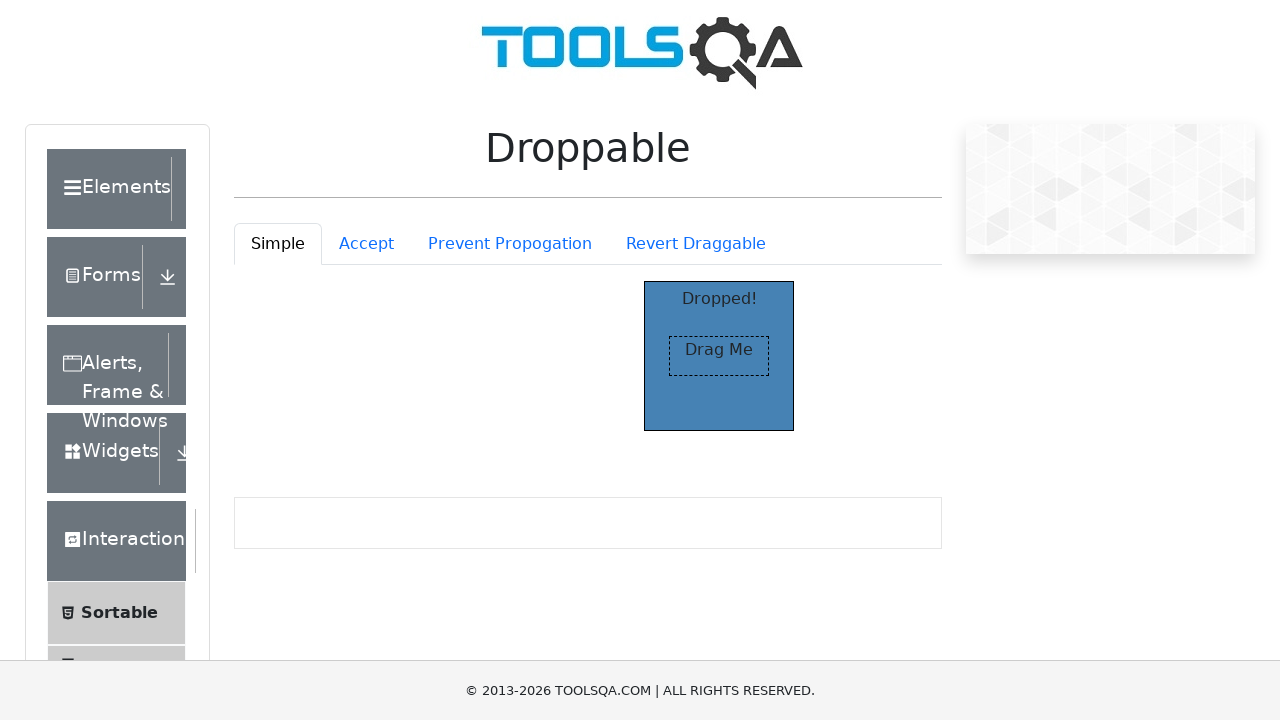